Tests handling new window scenario by extracting href property and navigating to it directly

Starting URL: https://rahulshettyacademy.com/AutomationPractice/

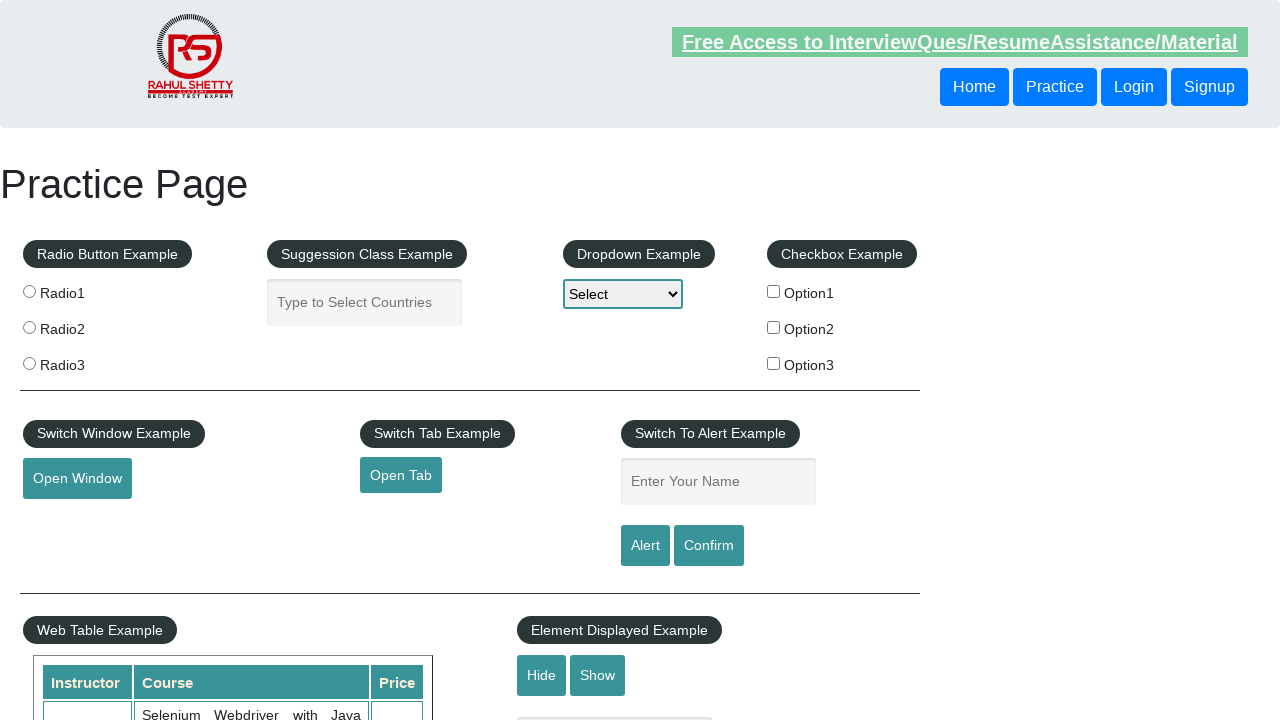

Extracted href property from 'opentab' element using jQuery selector
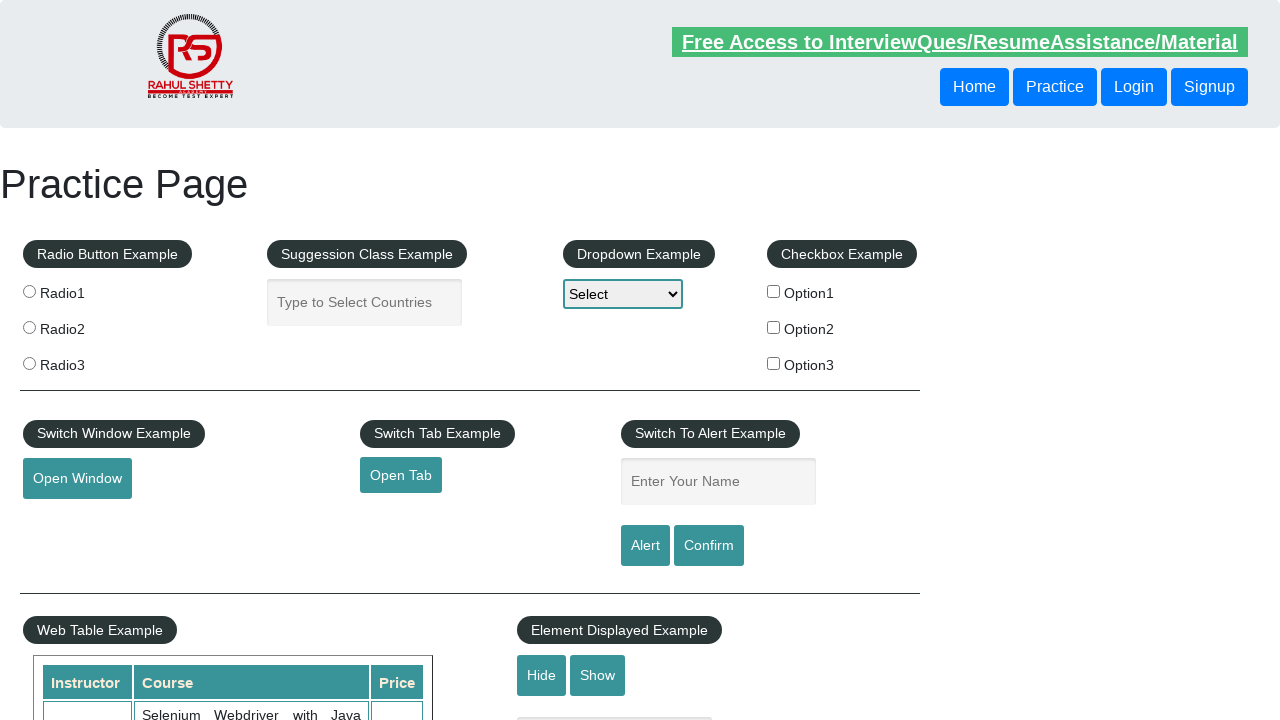

Navigated to extracted URL: https://www.qaclickacademy.com/
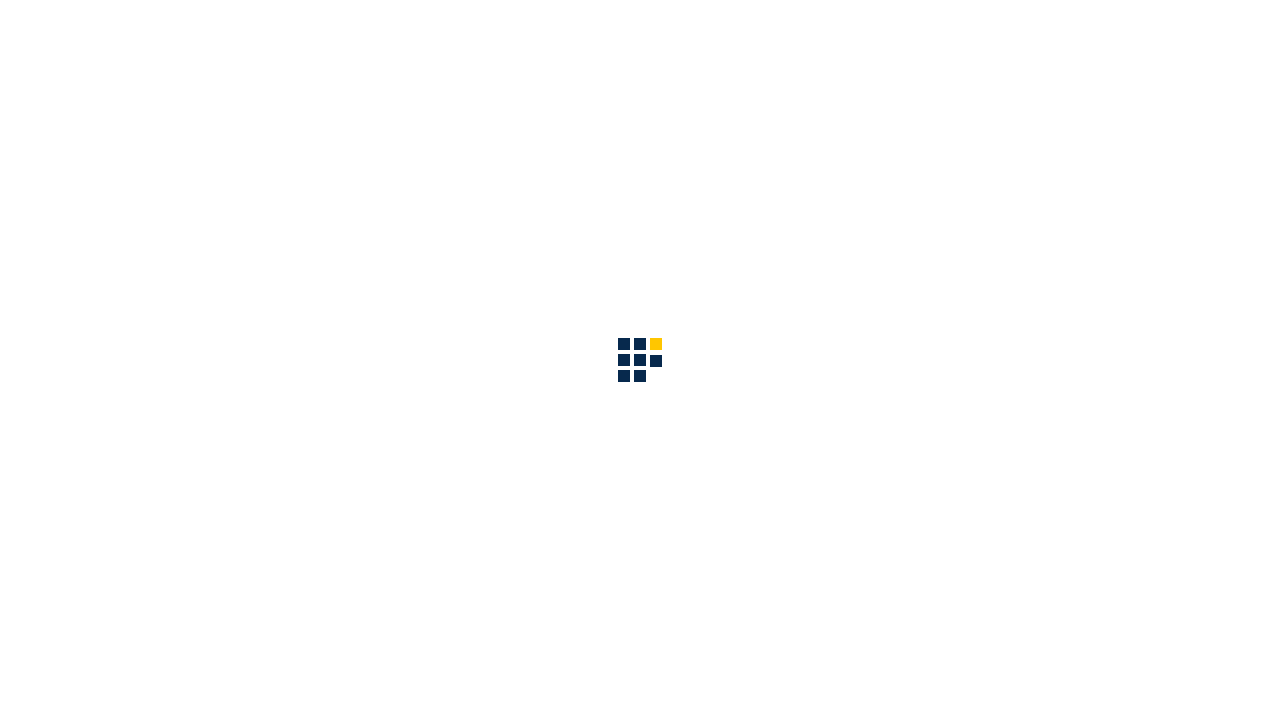

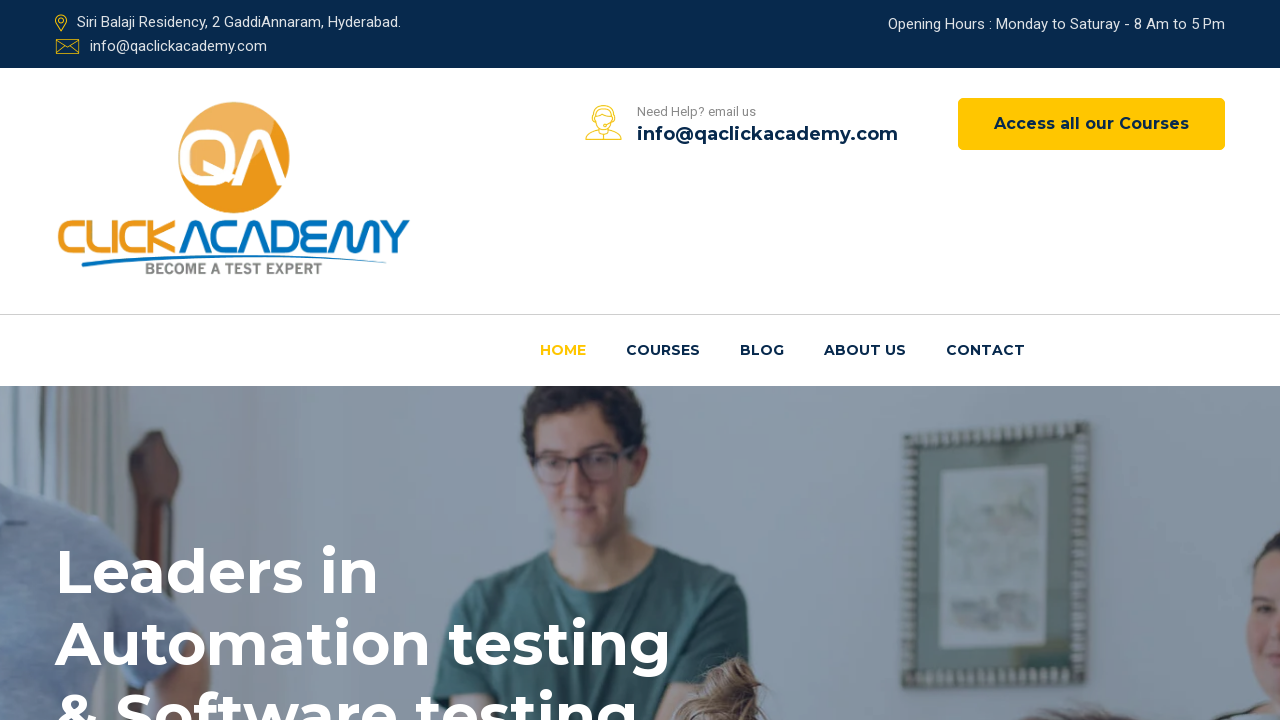